Opens a YouTube video, clicks the fullscreen button, attempts to skip any ads, and waits for the video to play

Starting URL: https://www.youtube.com/watch?v=dQw4w9WgXcQ

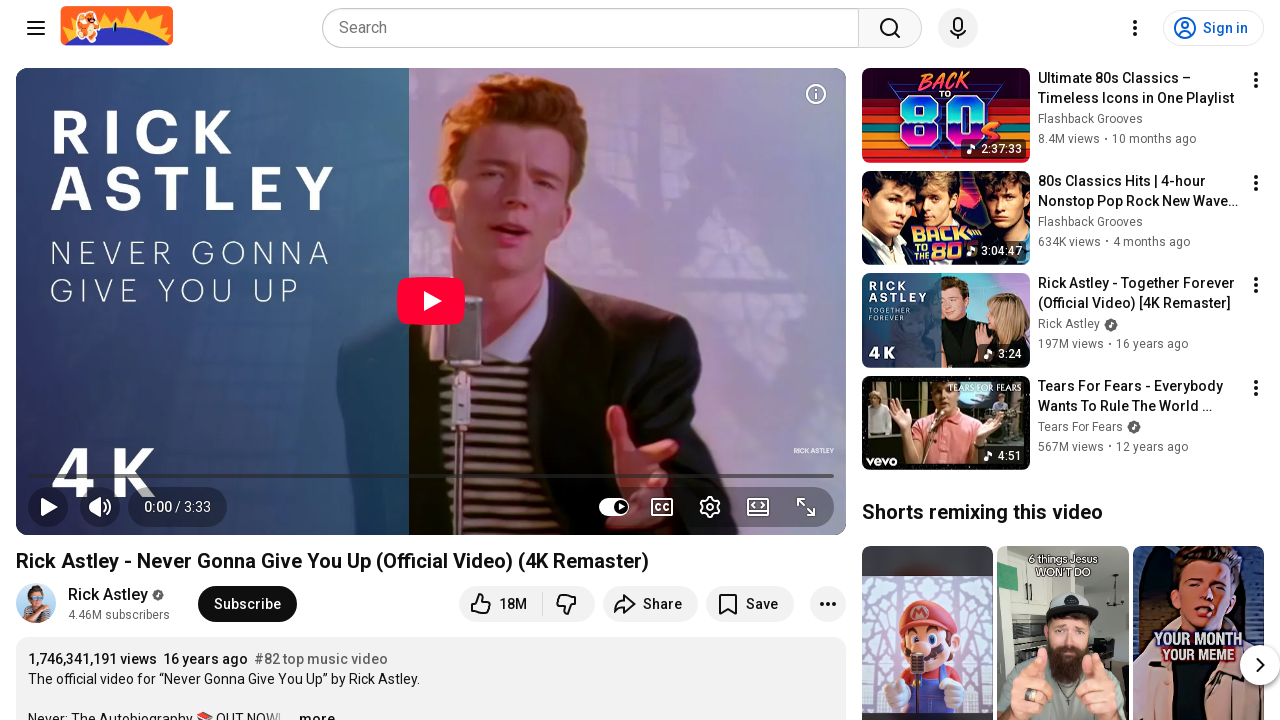

YouTube video player loaded and fullscreen button is visible
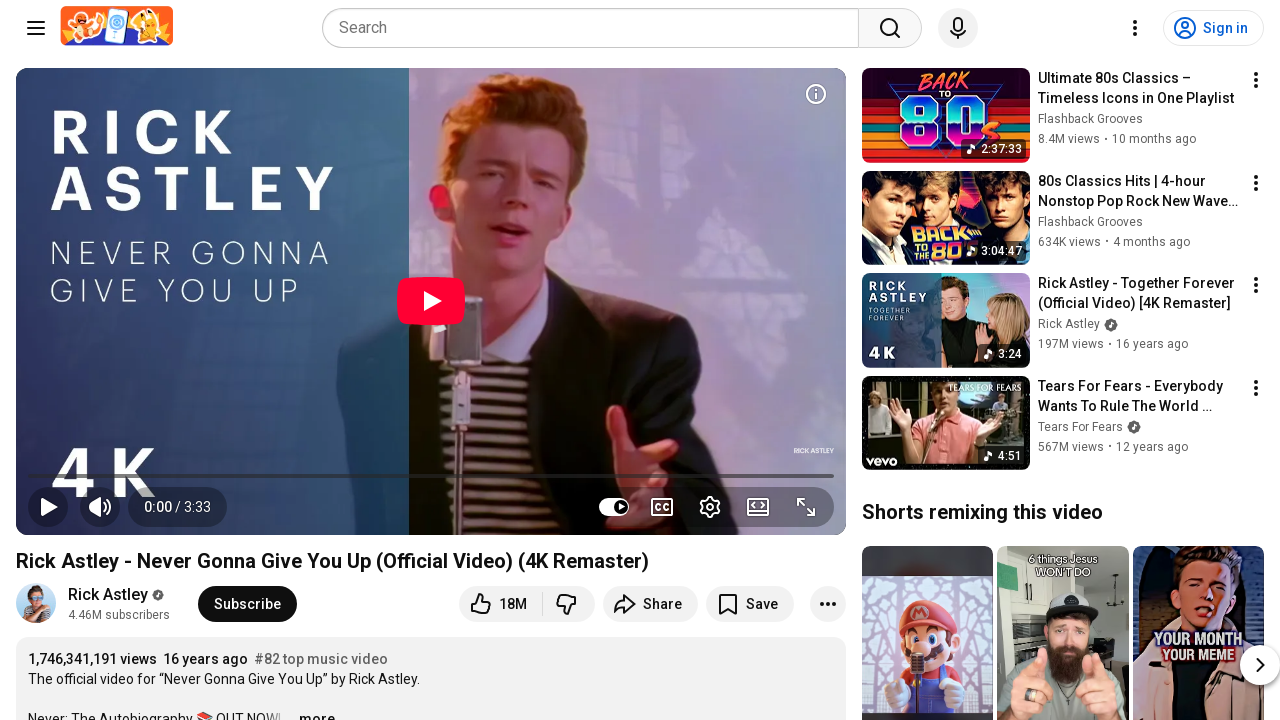

Clicked fullscreen button to enter fullscreen mode at (806, 507) on .ytp-fullscreen-button
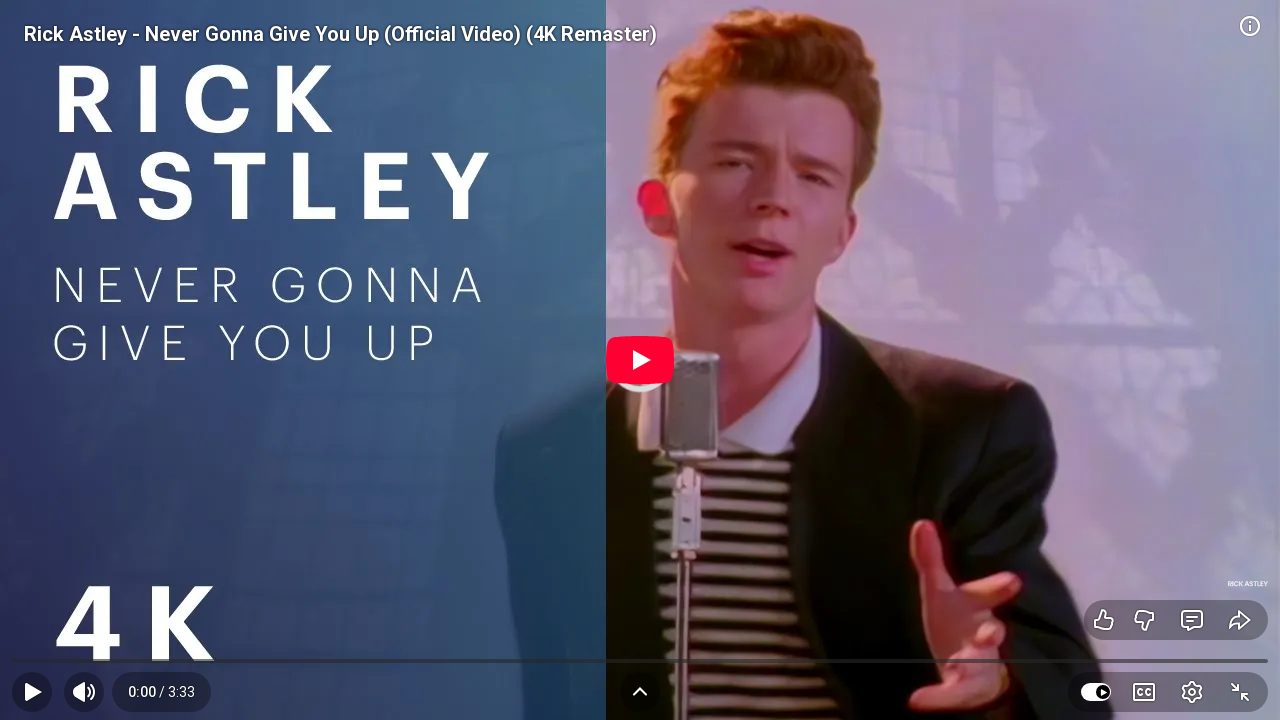

No ad skip button found or ad skip timed out on .ytp-ad-skip-button
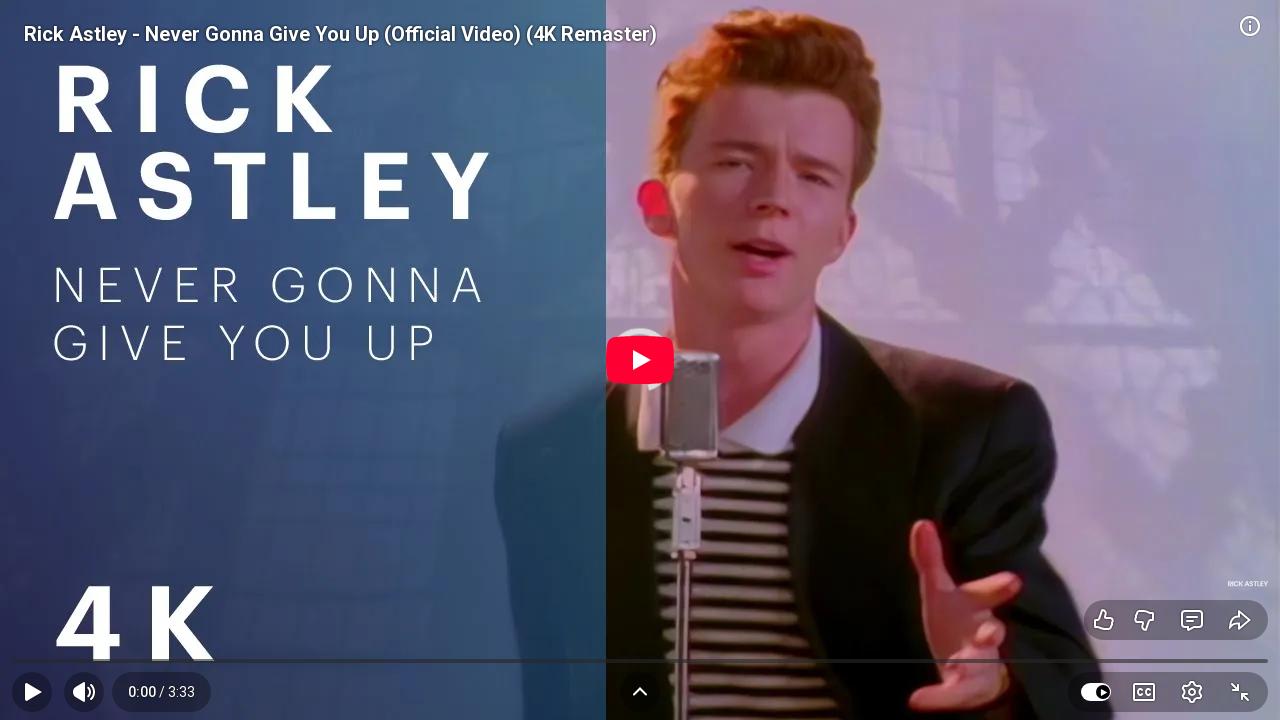

Video element is now visible and ready to play
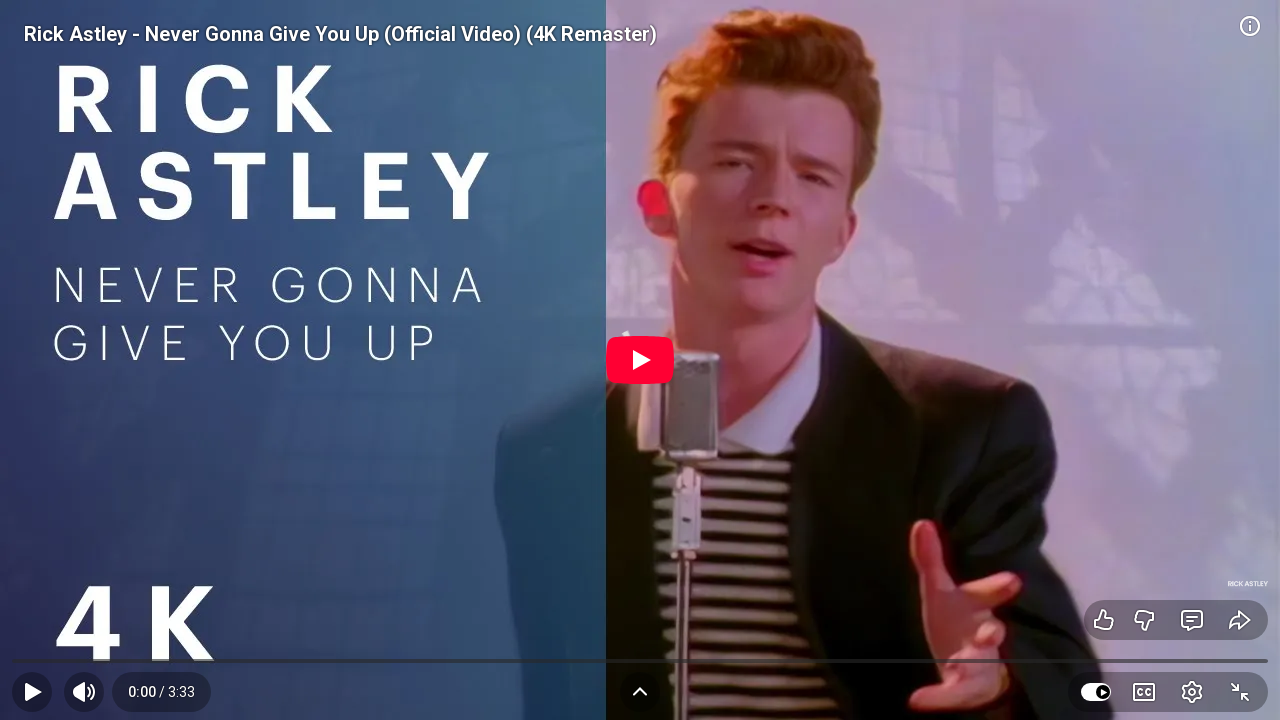

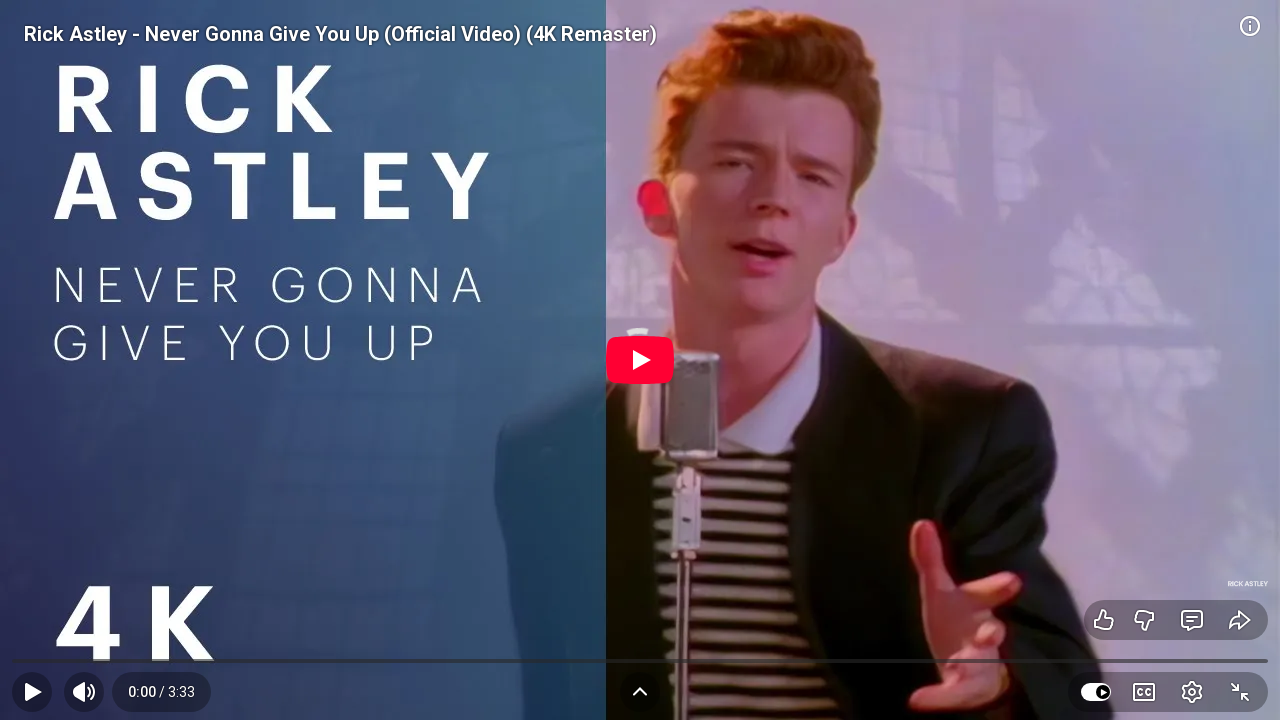